Tests that new items are appended to the bottom of the list by creating 3 todos and verifying the count displays correctly.

Starting URL: https://demo.playwright.dev/todomvc

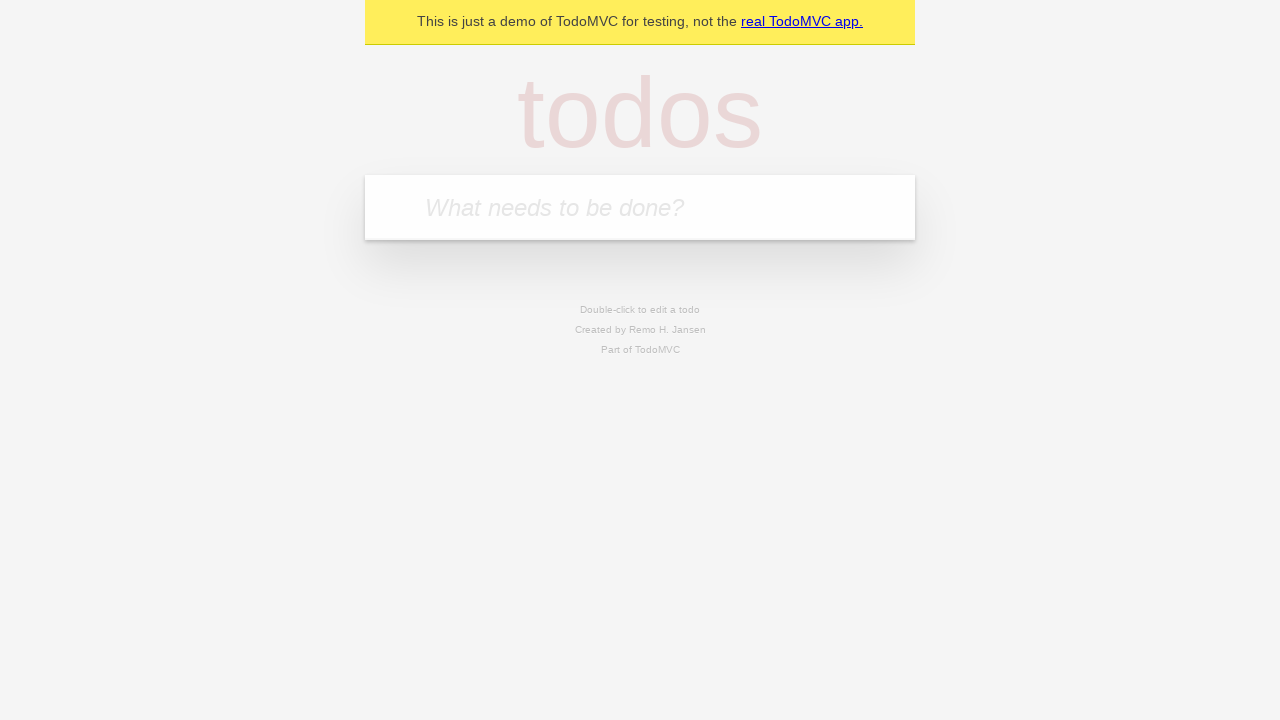

Filled todo input with 'buy some cheese' on internal:attr=[placeholder="What needs to be done?"i]
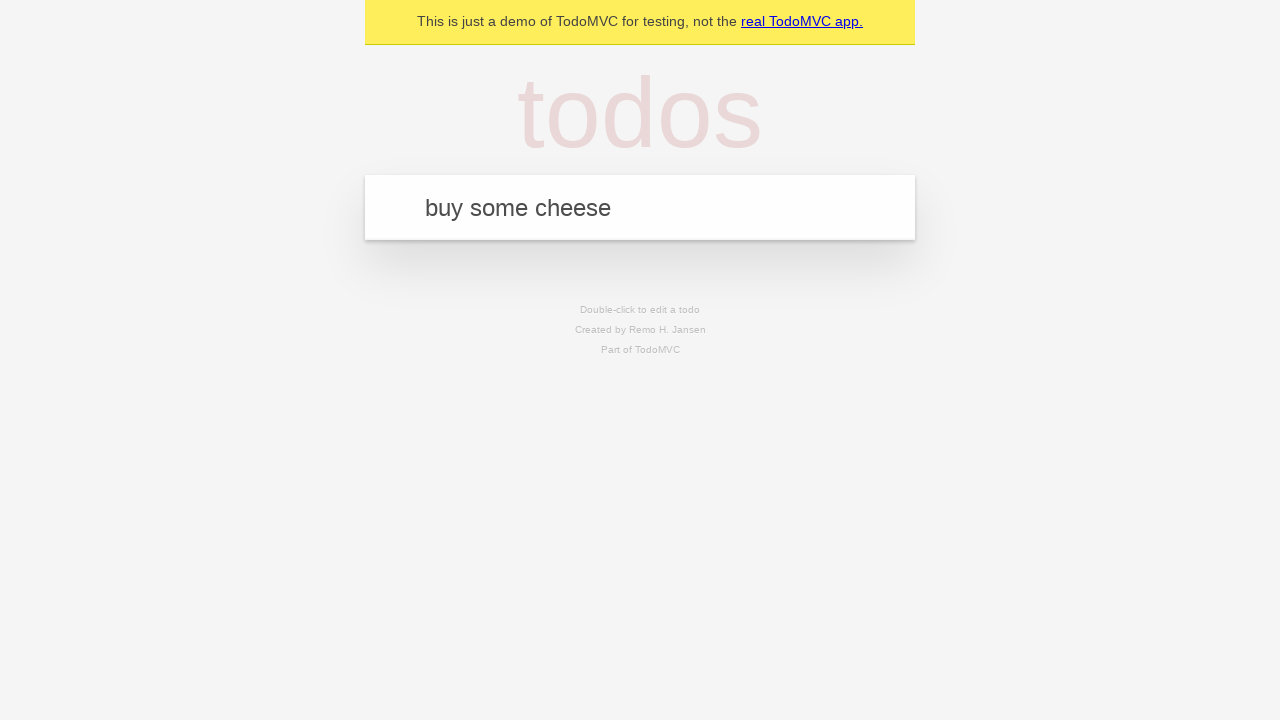

Pressed Enter to create first todo item on internal:attr=[placeholder="What needs to be done?"i]
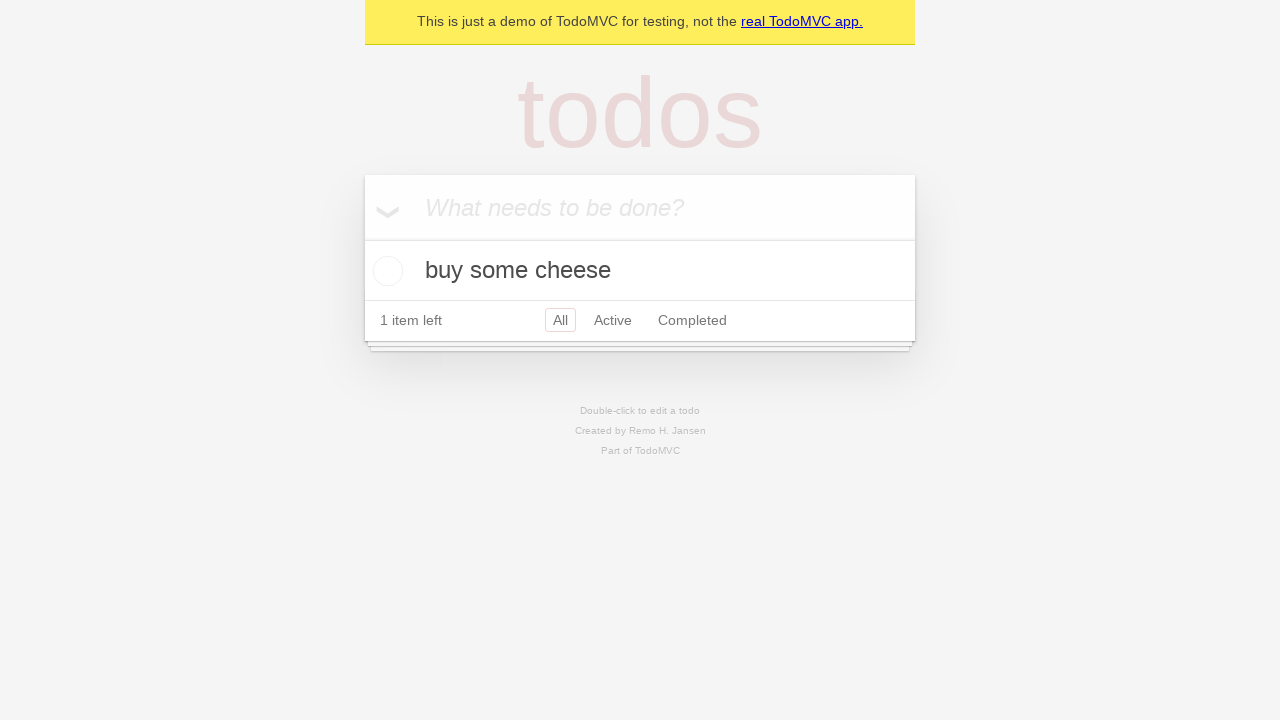

Filled todo input with 'feed the cat' on internal:attr=[placeholder="What needs to be done?"i]
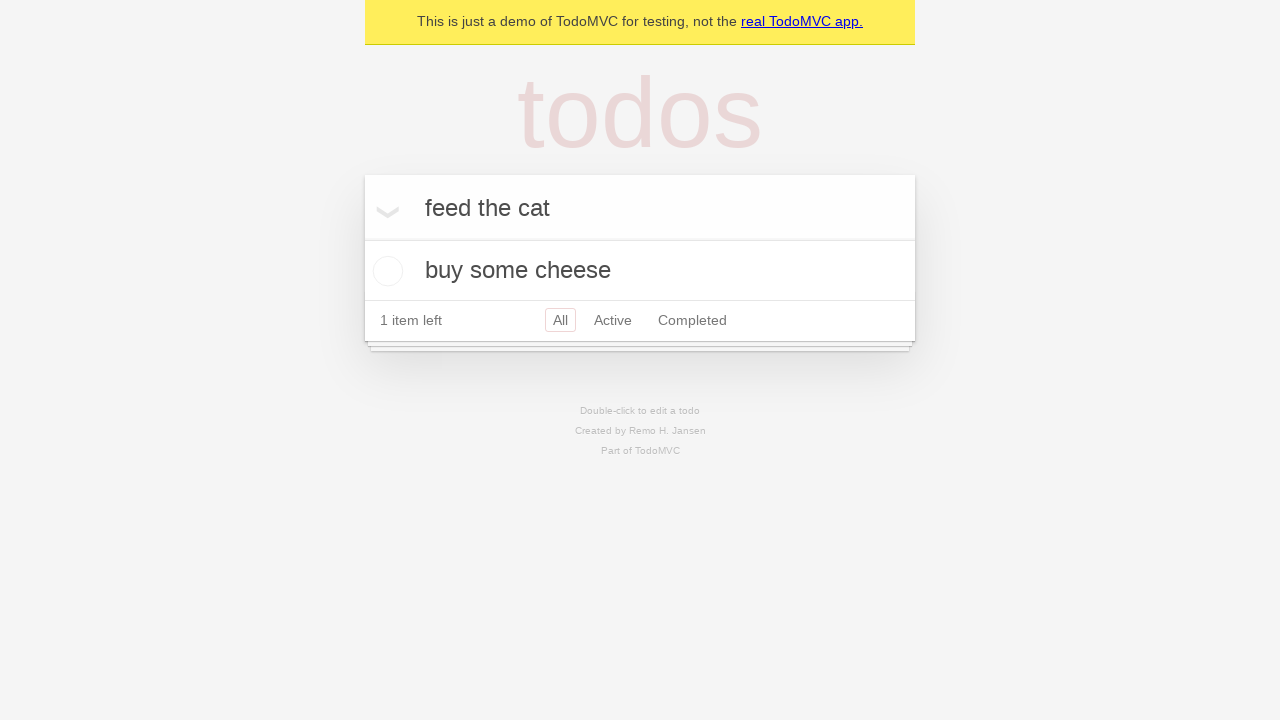

Pressed Enter to create second todo item on internal:attr=[placeholder="What needs to be done?"i]
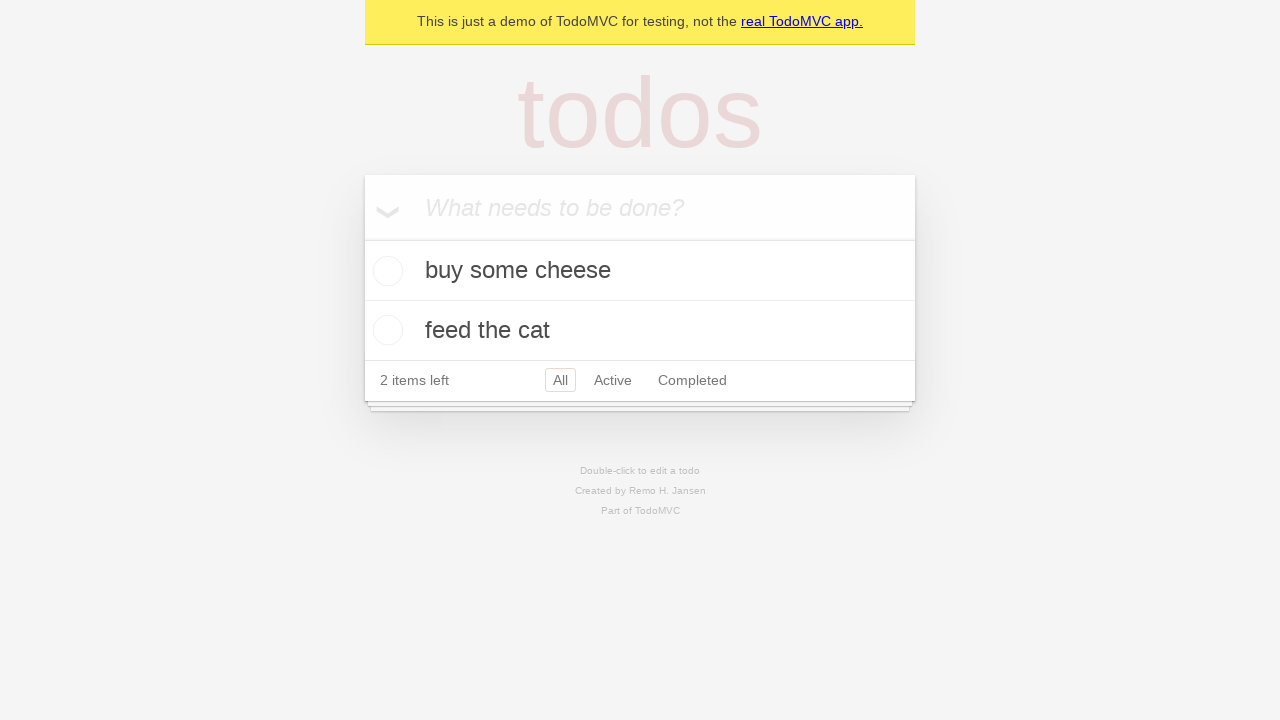

Filled todo input with 'book a doctors appointment' on internal:attr=[placeholder="What needs to be done?"i]
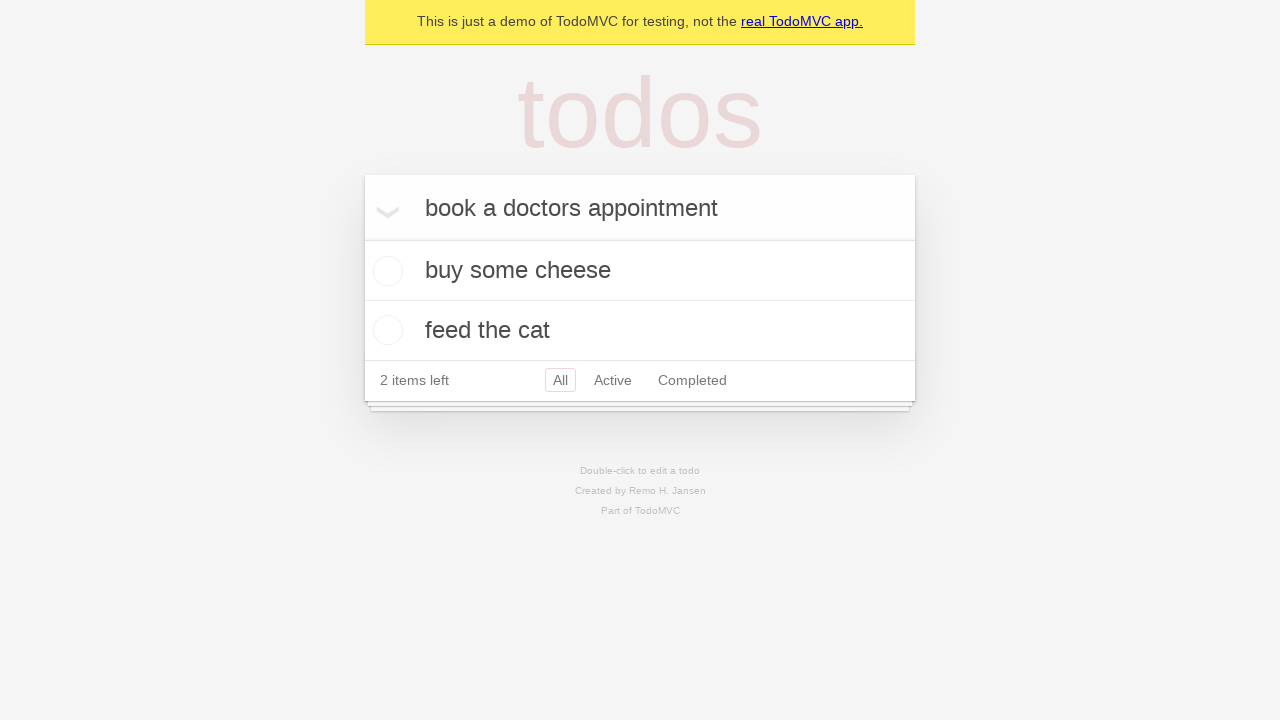

Pressed Enter to create third todo item on internal:attr=[placeholder="What needs to be done?"i]
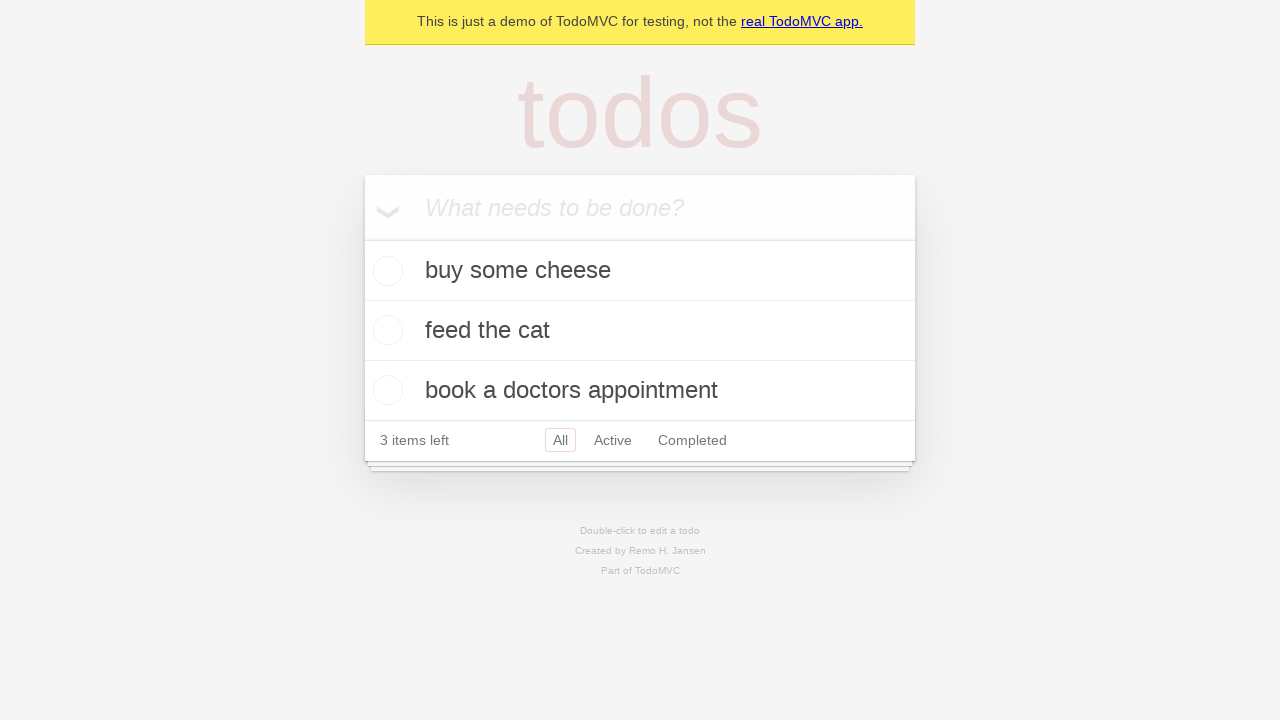

Todo count element is visible, confirming all 3 items were added to the list
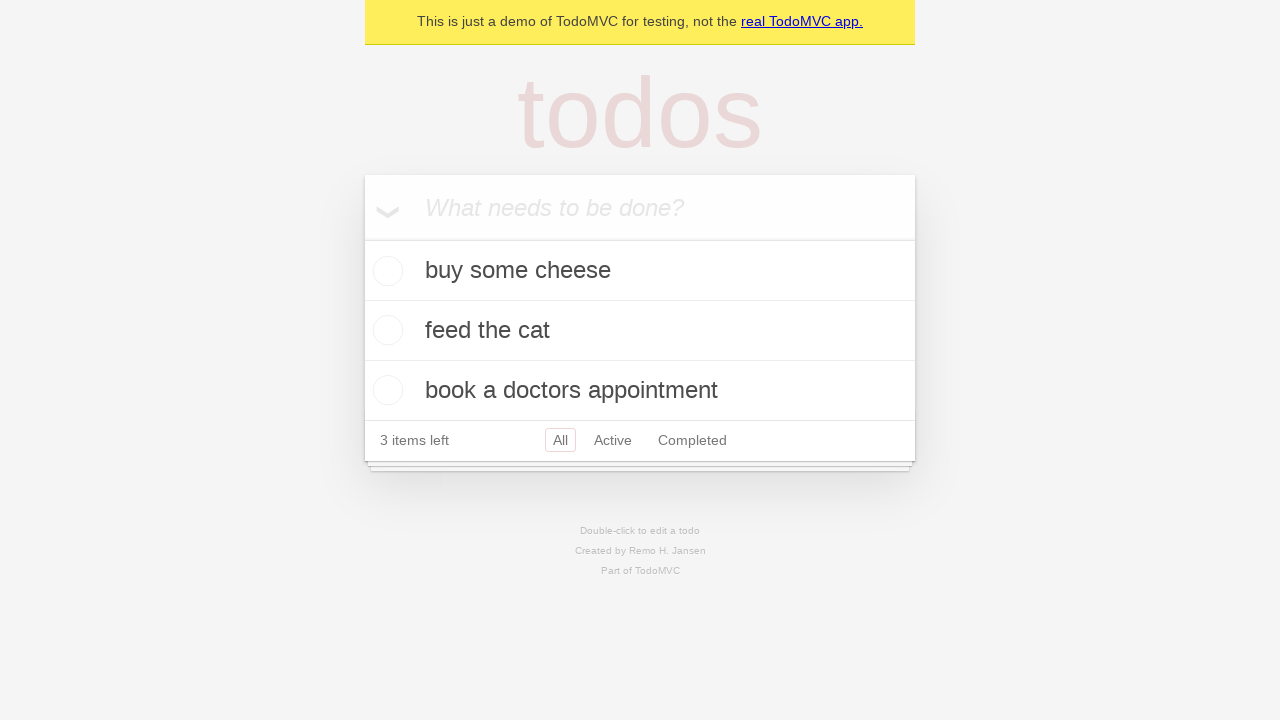

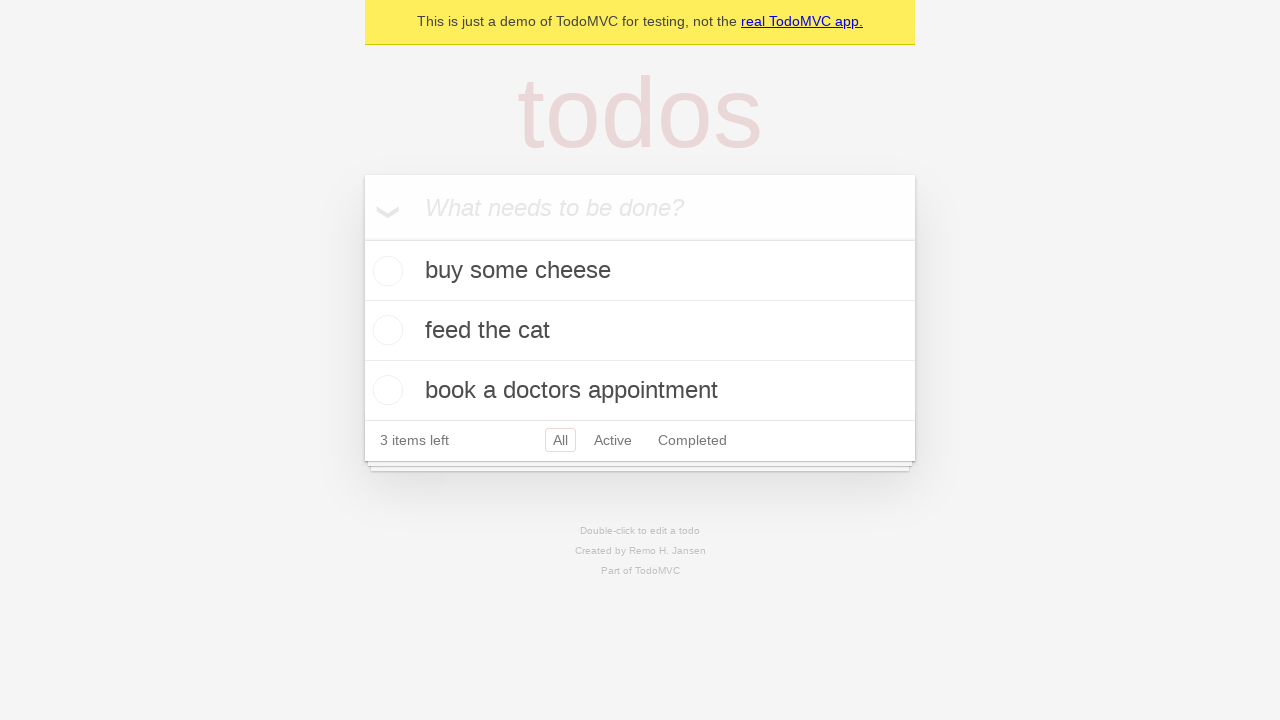